Tests dropdown select functionality by selecting an option and verifying the selected value

Starting URL: https://the-internet.herokuapp.com/dropdown

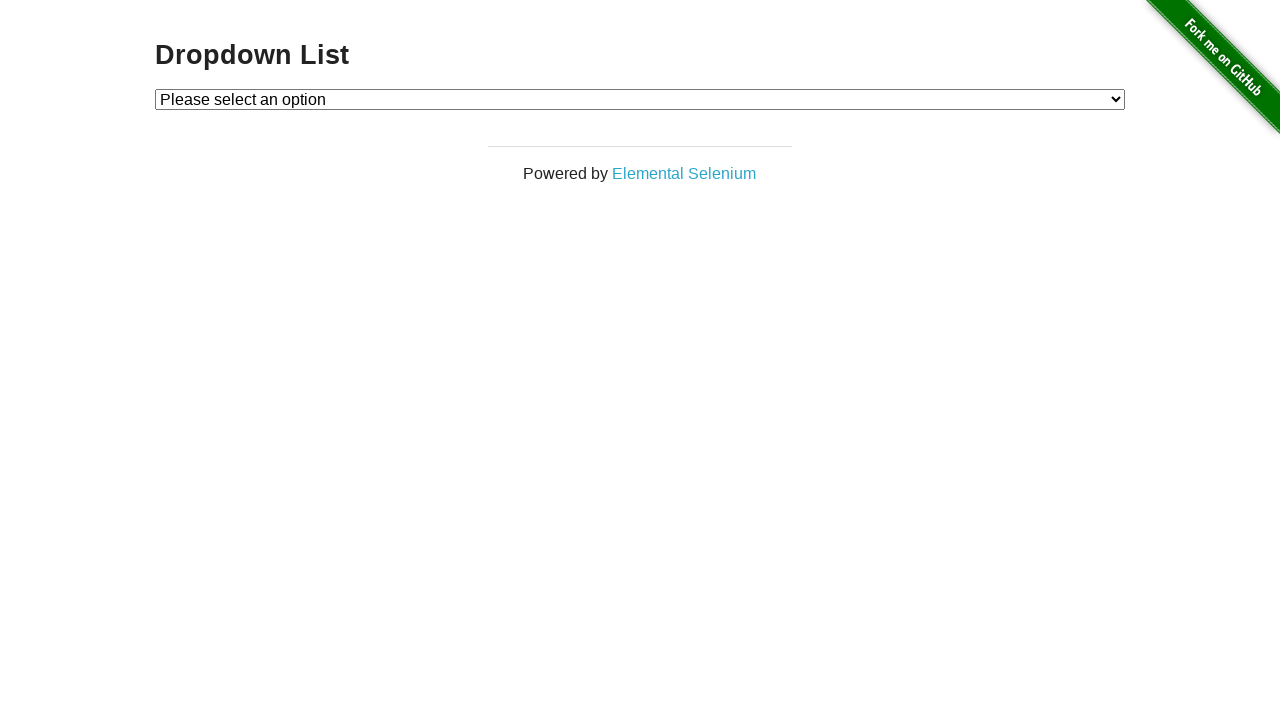

Waited for page to fully load (networkidle)
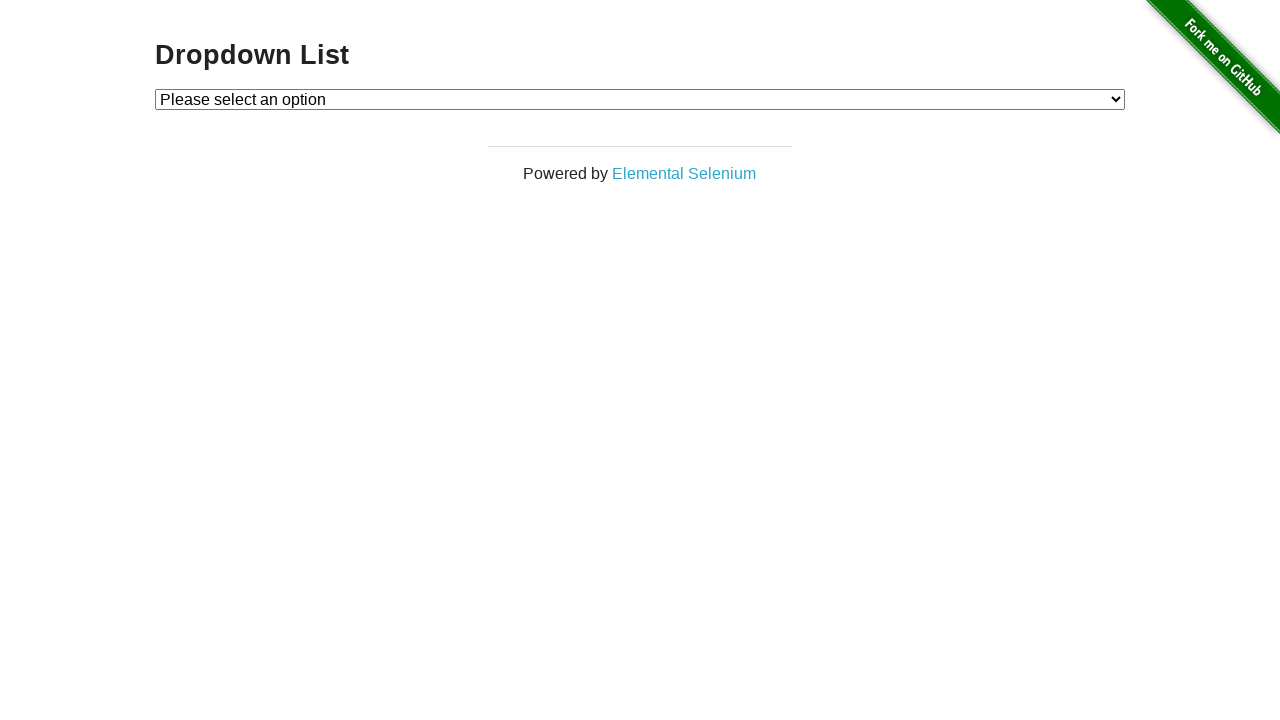

Verified dropdown has no initial selection
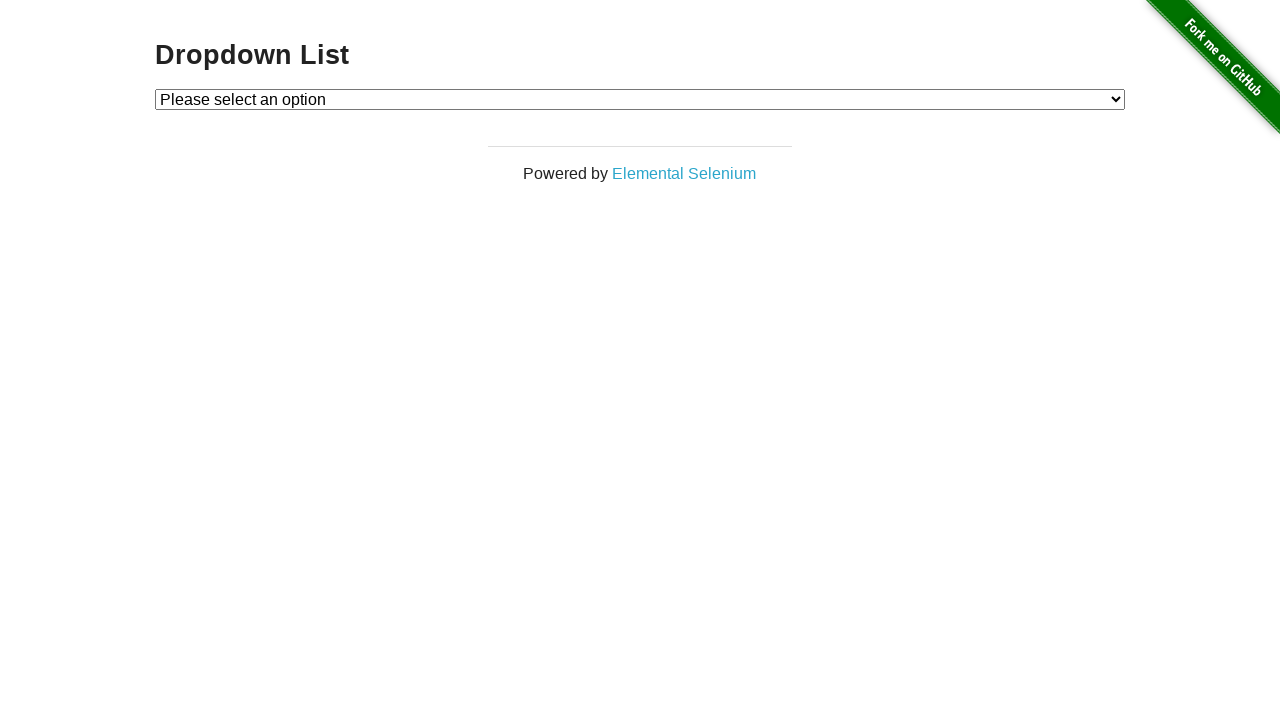

Selected 'Option 1' from dropdown on [id="dropdown"]
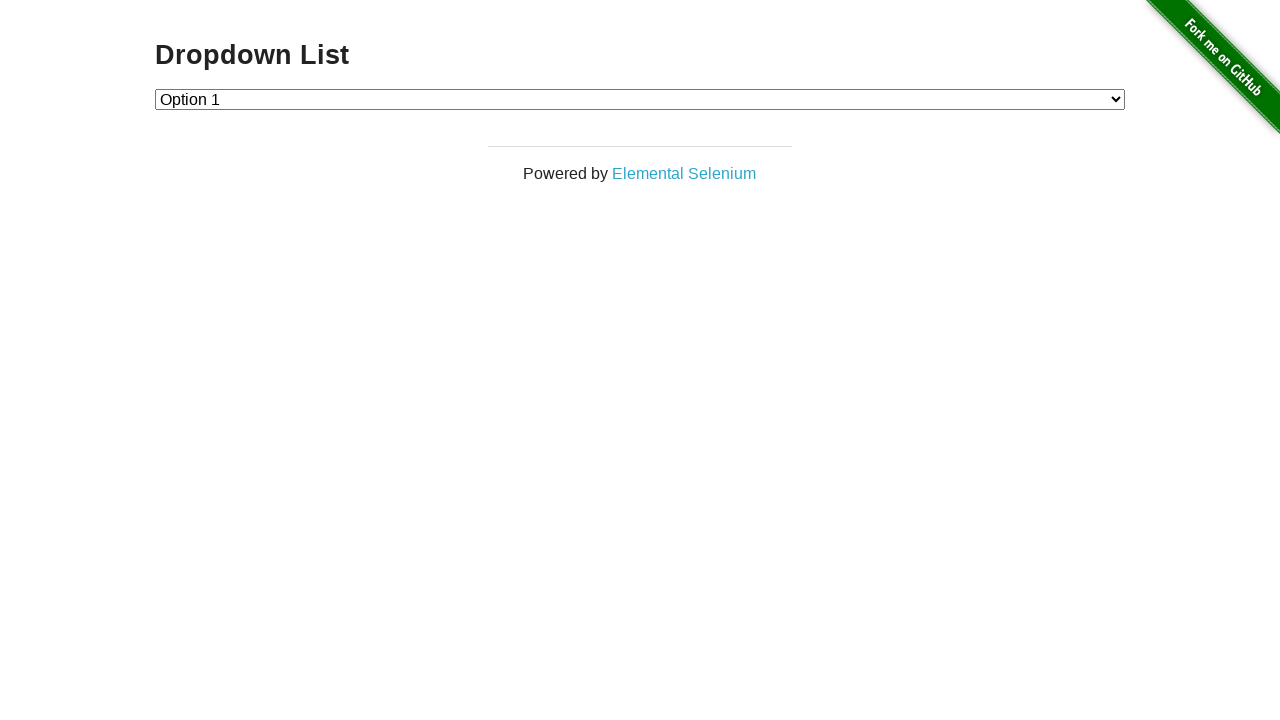

Verified dropdown selection value is '1'
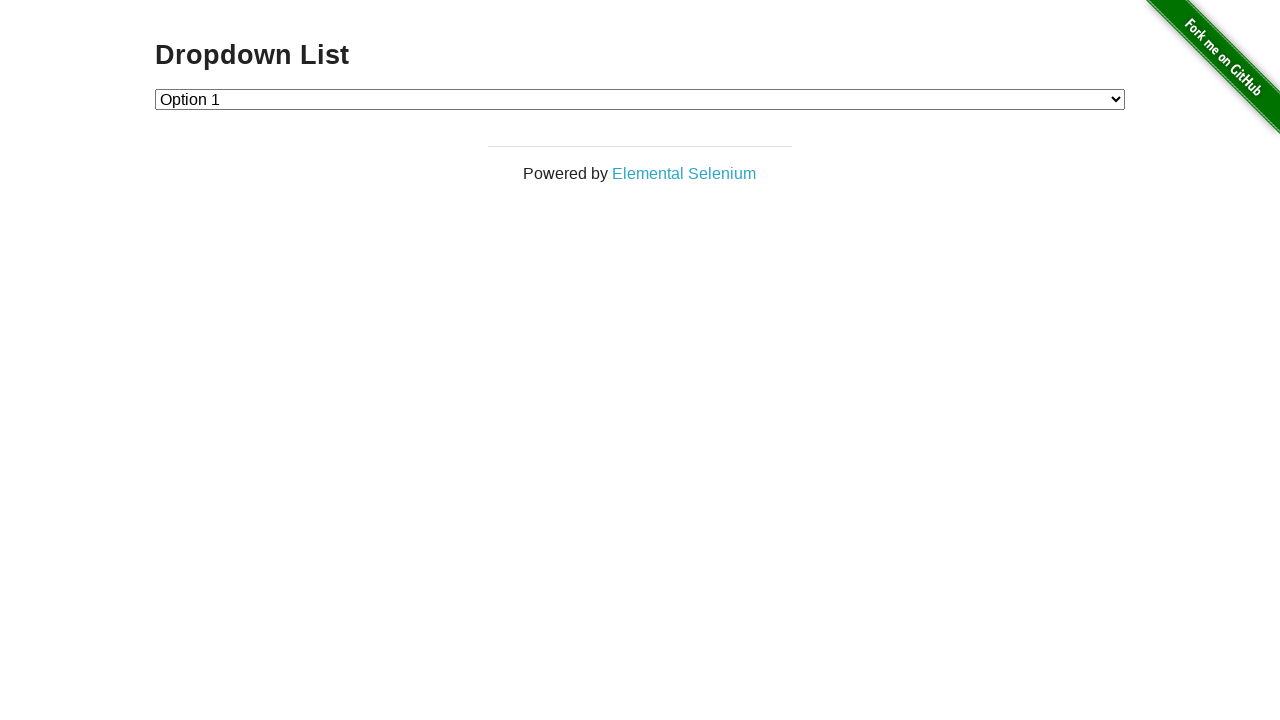

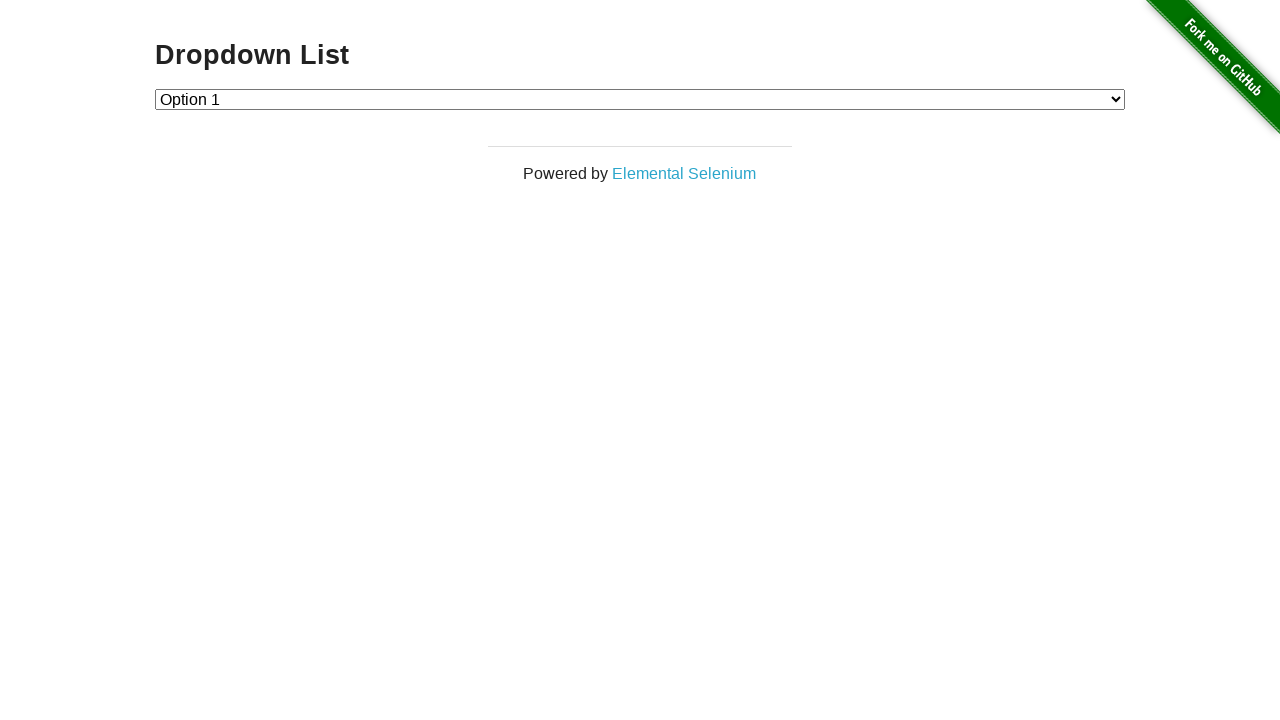